Tests pagination functionality by repeatedly clicking the "next" button to load more posts until no more content is available.

Starting URL: https://keizaiclub.com/category/%e8%bf%91%e6%9c%aa%e6%9d%a5%e4%ba%88%e6%b8%ac/

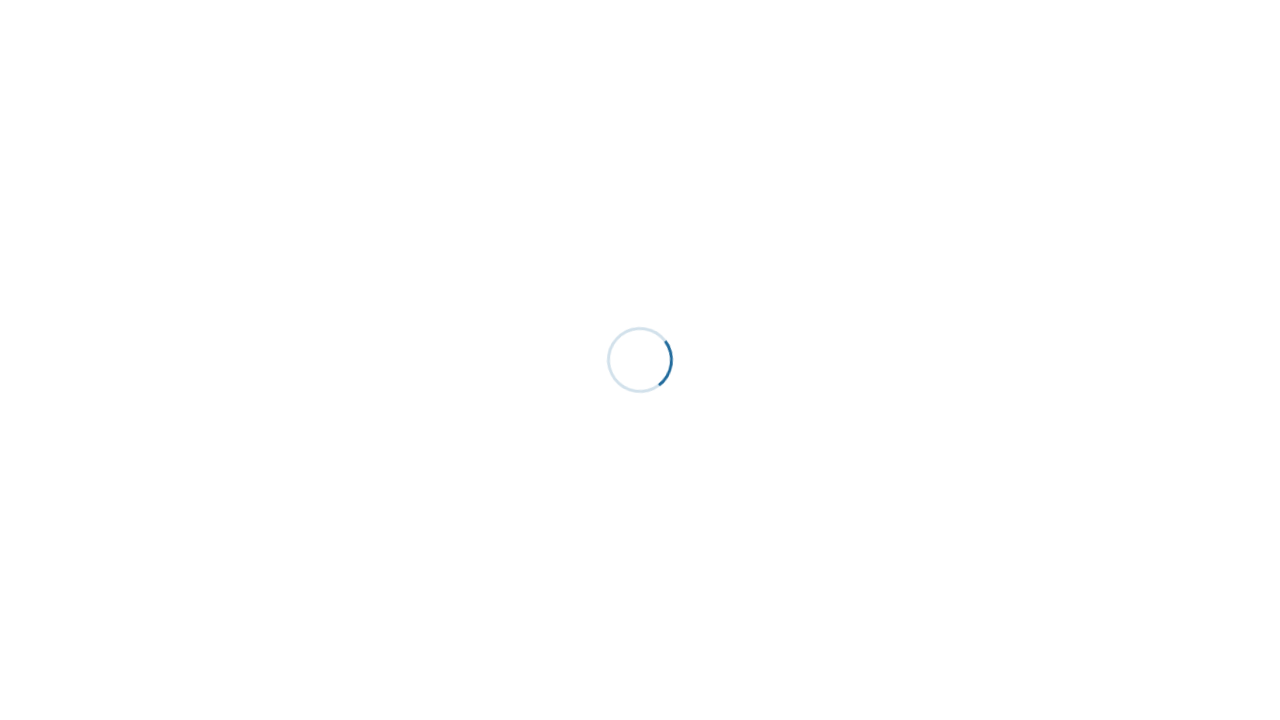

Navigated to category page
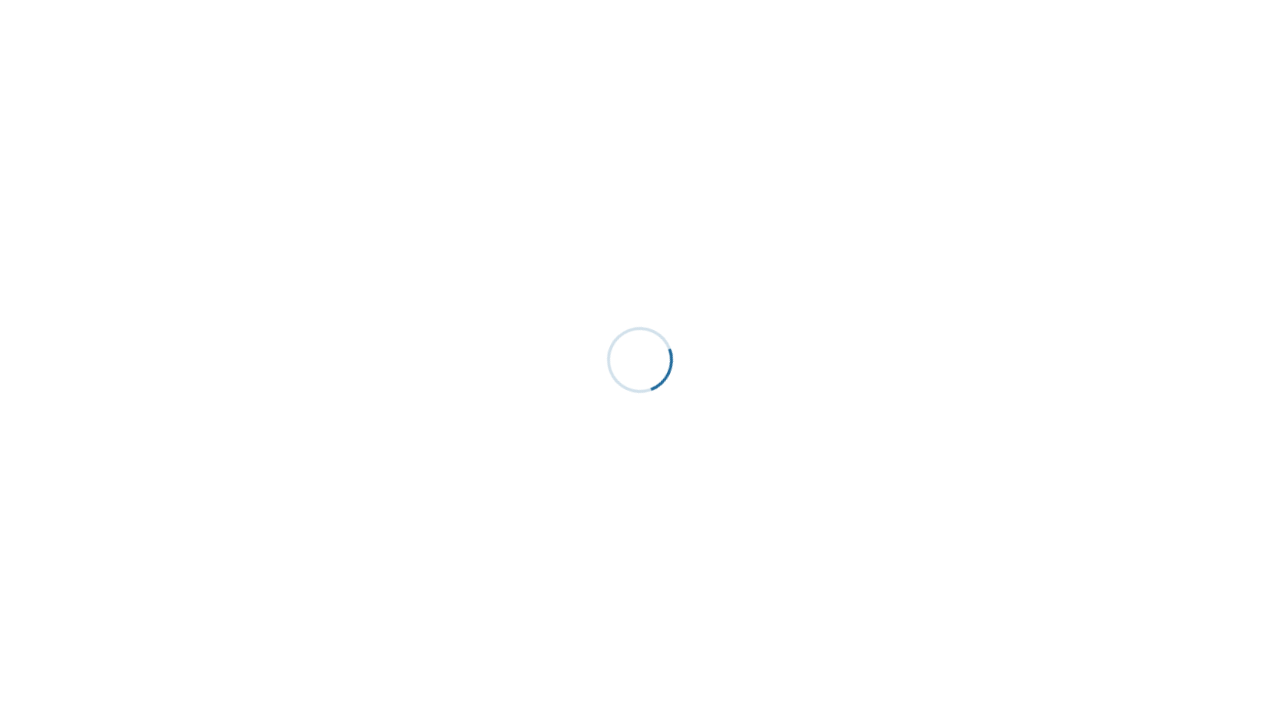

Exception occurred, pagination ended on #load_post .next
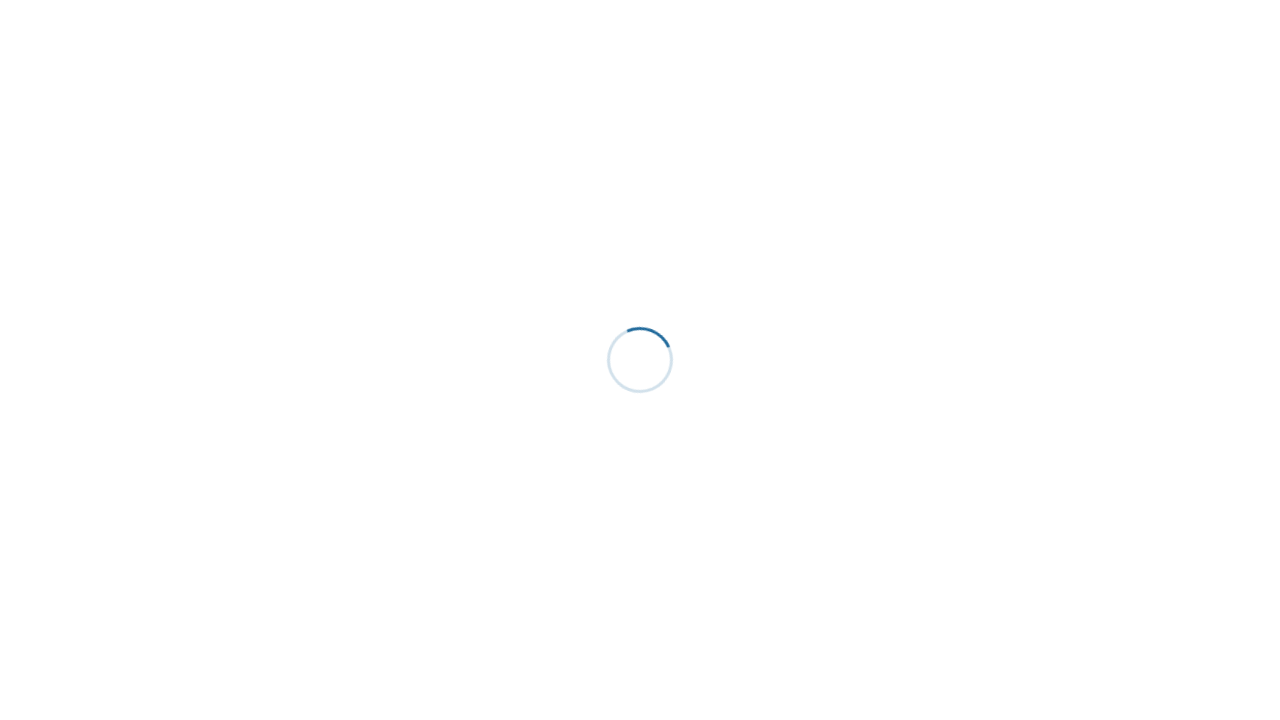

Final wait for all content to settle (2 seconds)
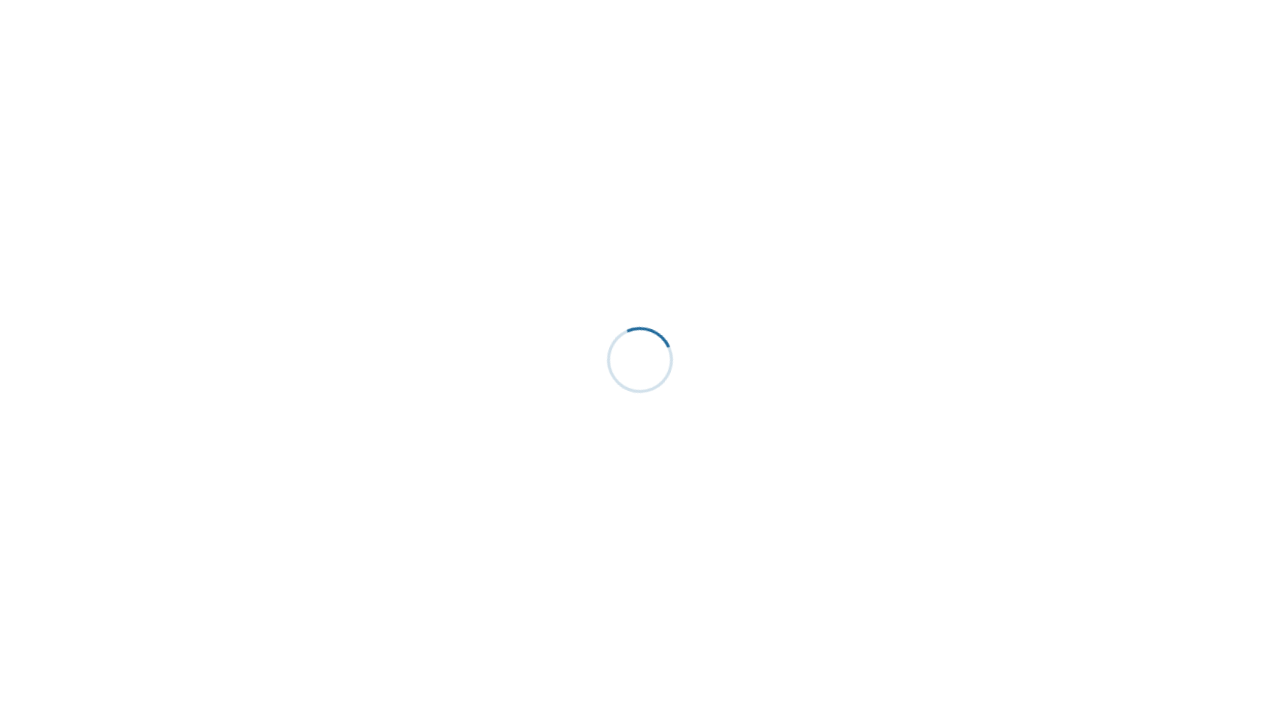

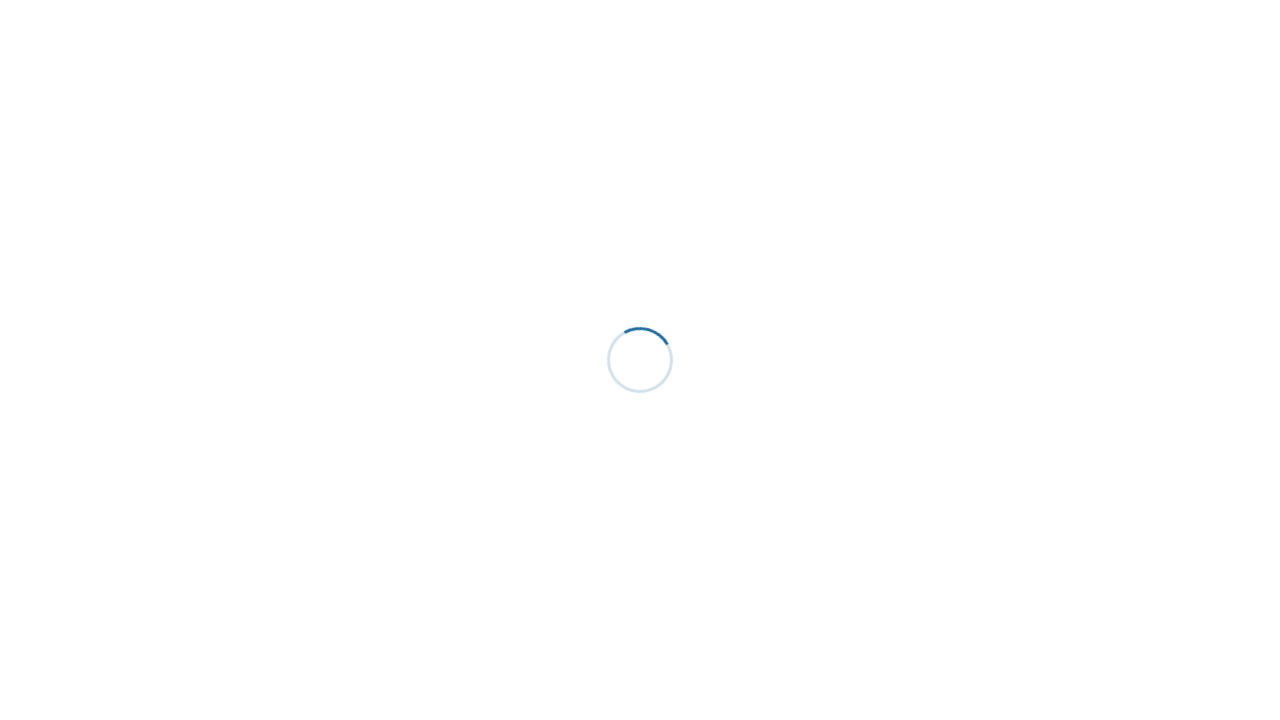